Tests a registration form by filling in required fields (first name, last name, email) in the first block and verifying successful form submission with a congratulations message.

Starting URL: http://suninjuly.github.io/registration1.html

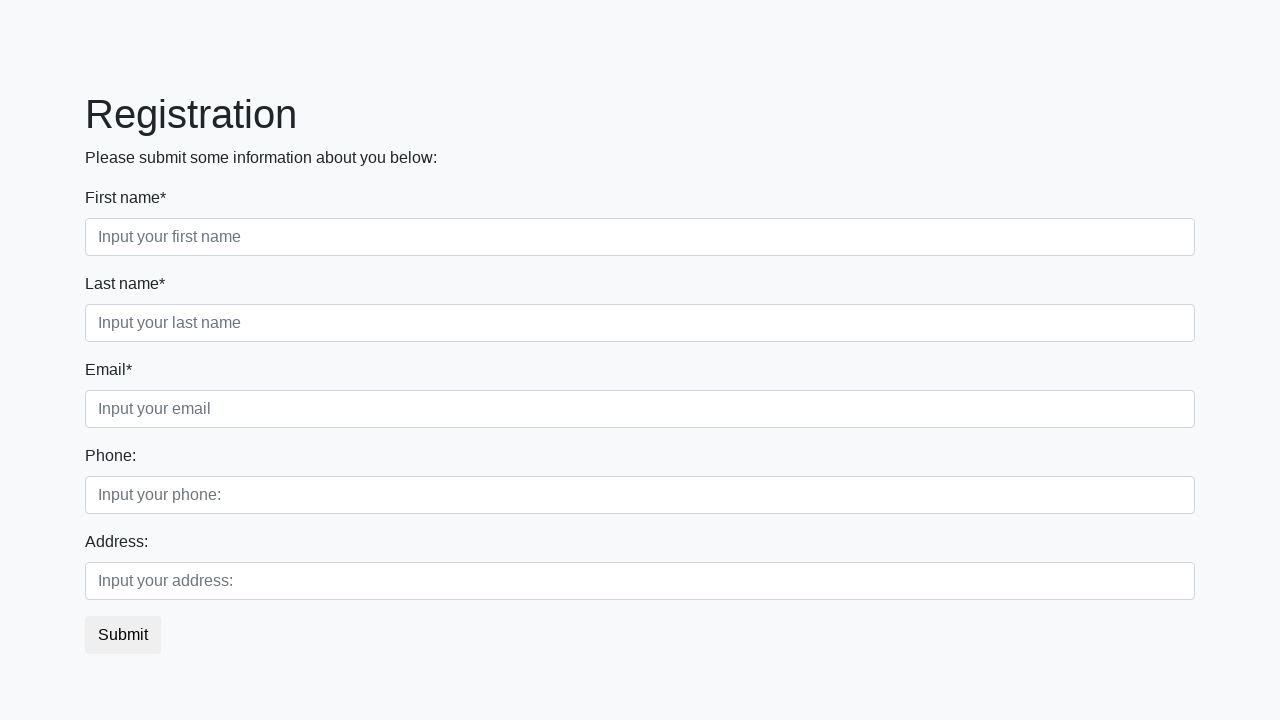

Filled first name field with 'Ivan' on .first_block .form-control.first
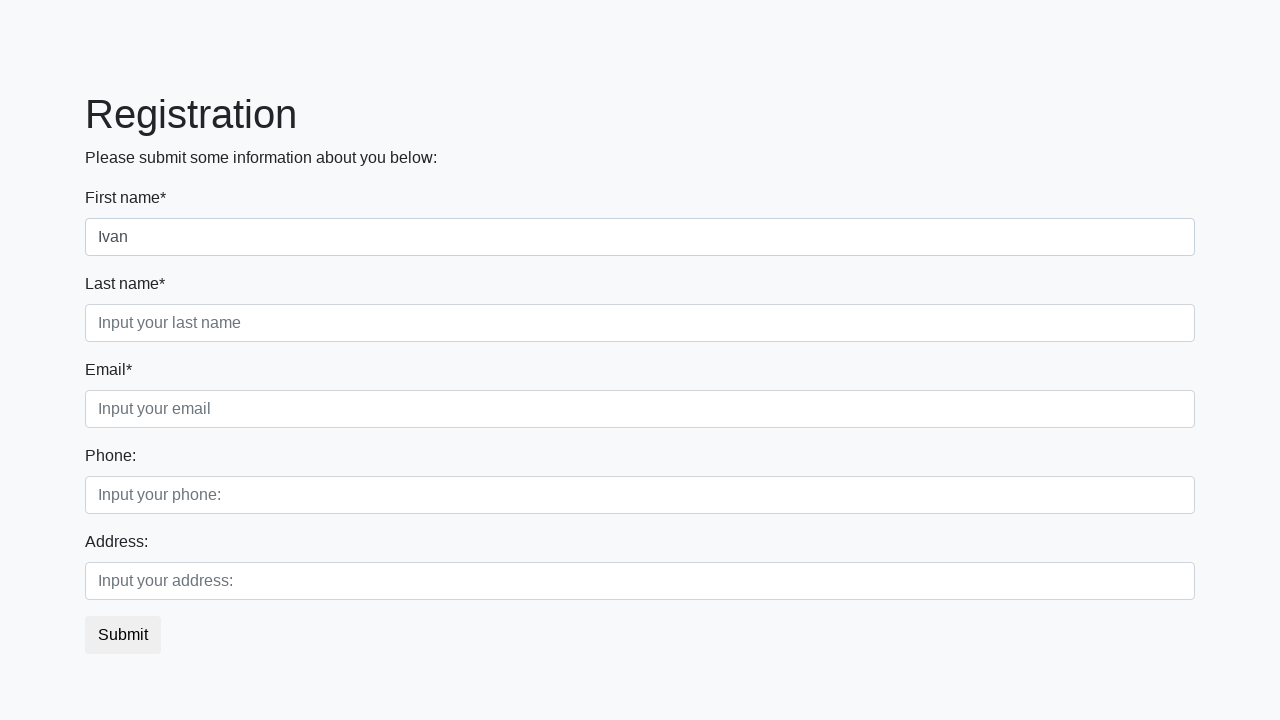

Filled last name field with 'Petrov' on .first_block .form-control.second
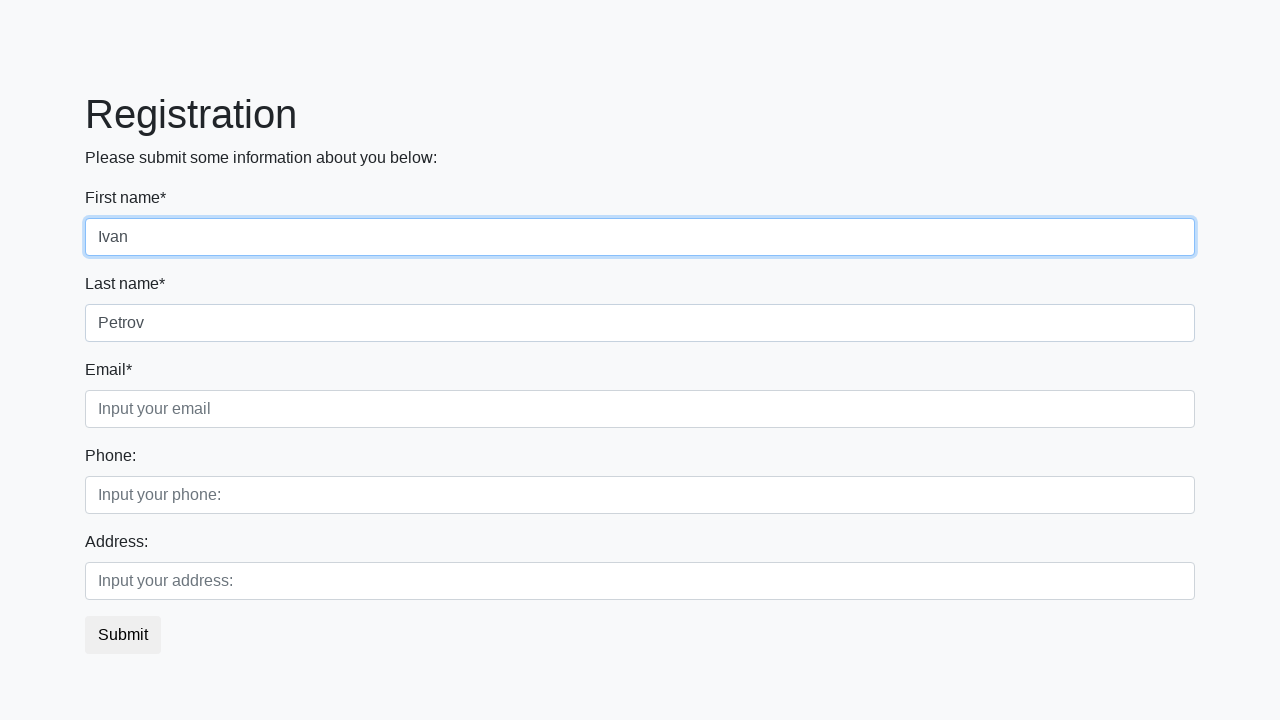

Filled email field with 'testuser@example.com' on .first_block .form-control.third
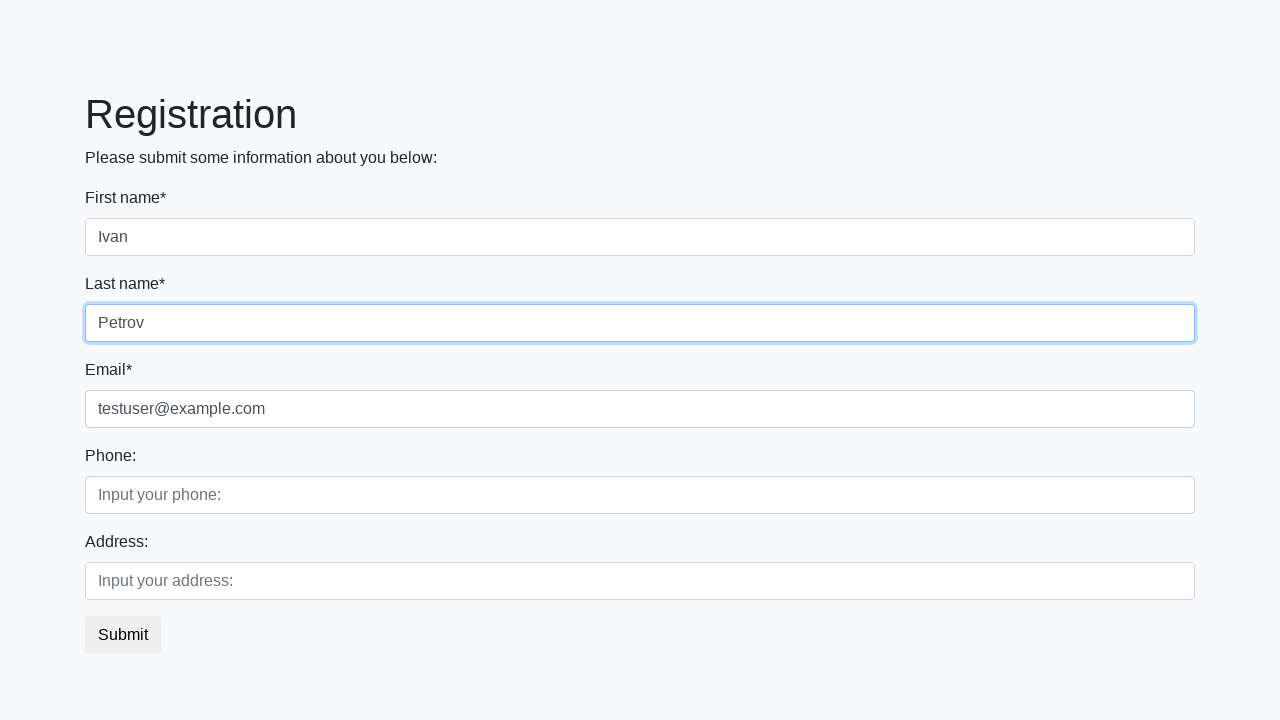

Clicked submit button at (123, 635) on button.btn
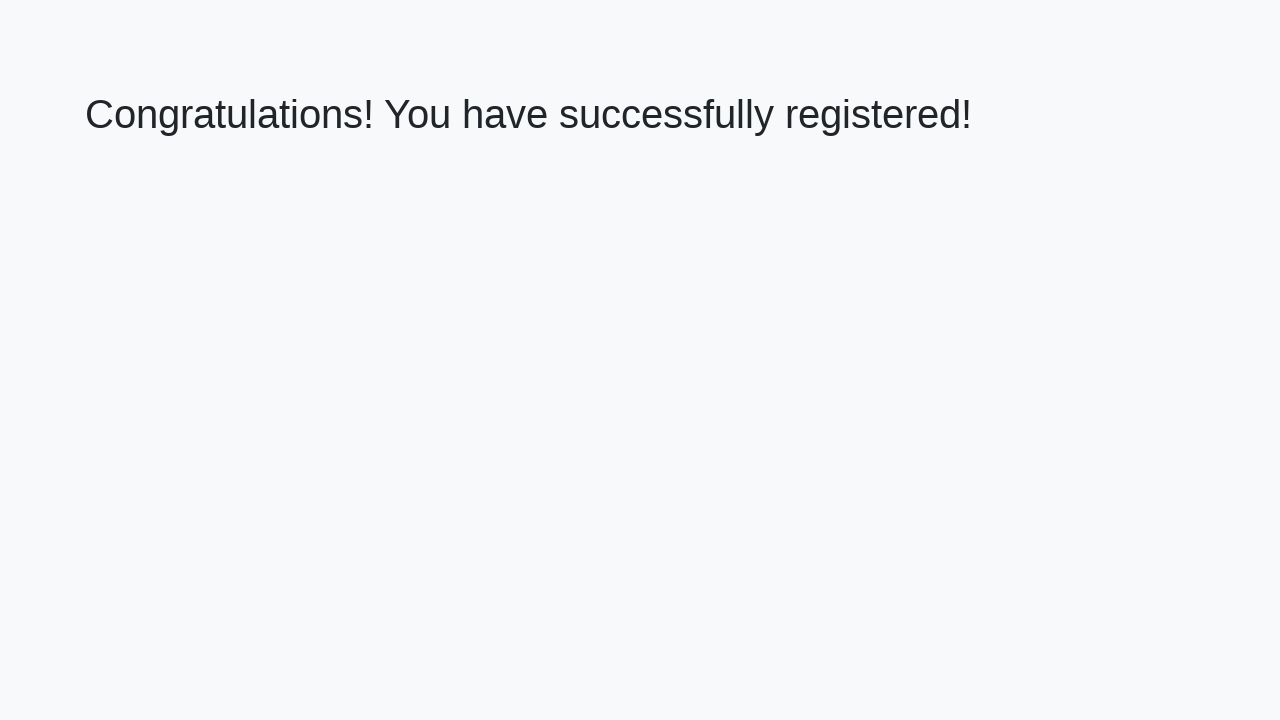

Waited for congratulations message to appear
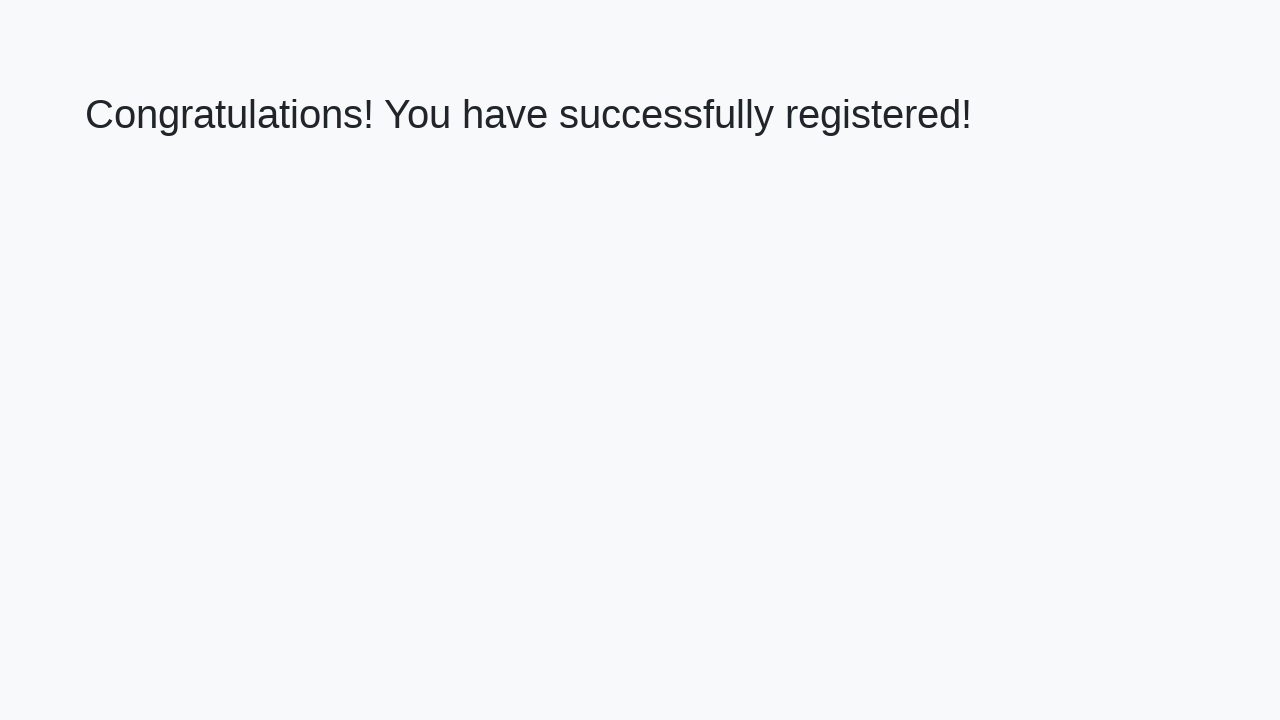

Retrieved congratulations message text
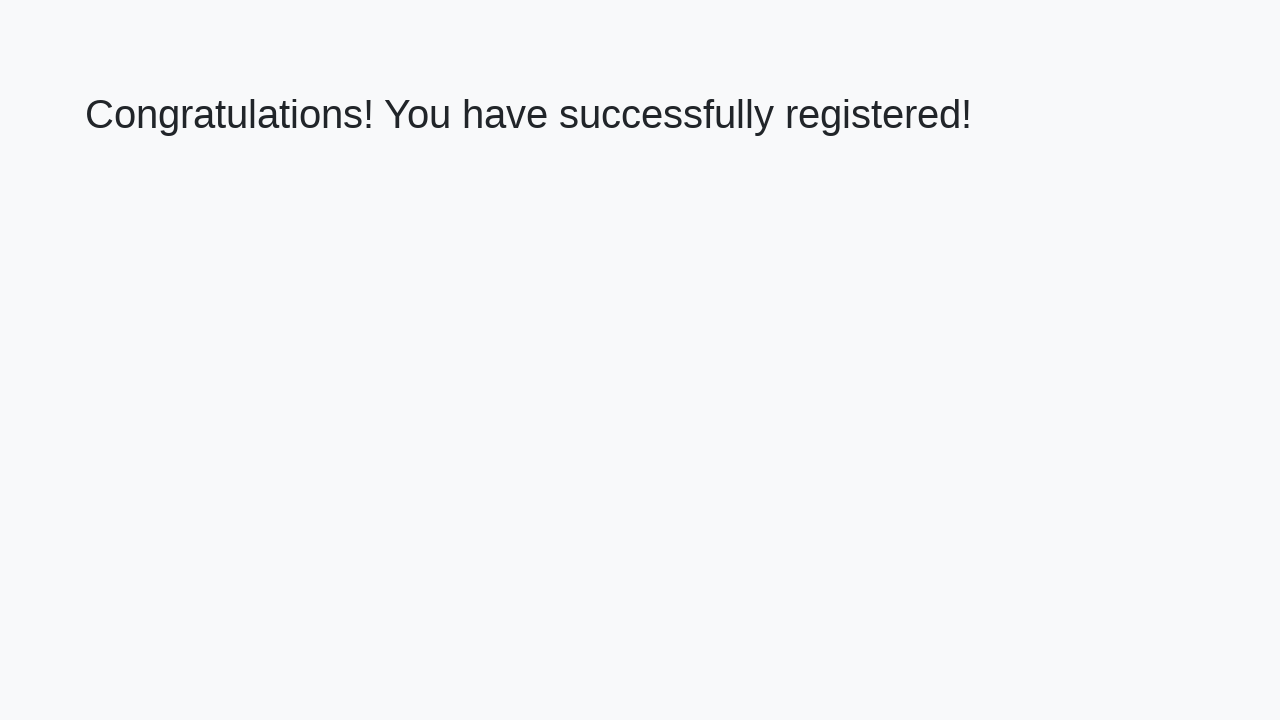

Verified congratulations message matches expected text
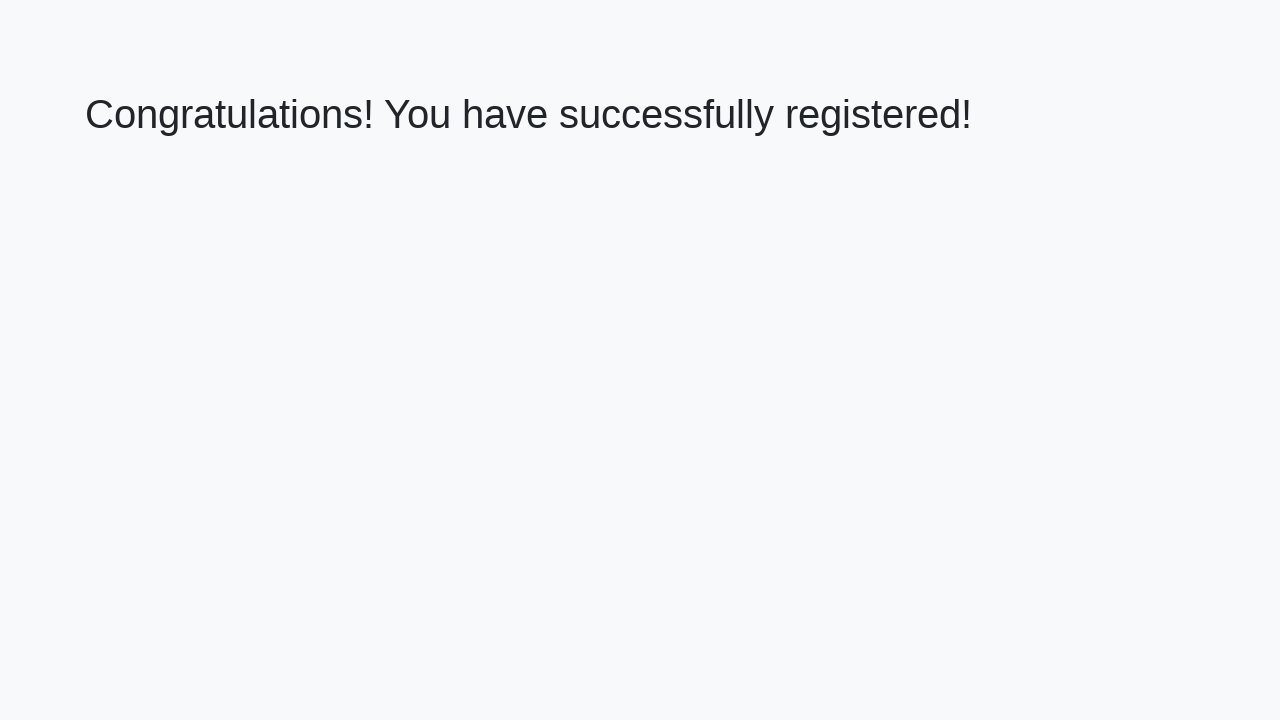

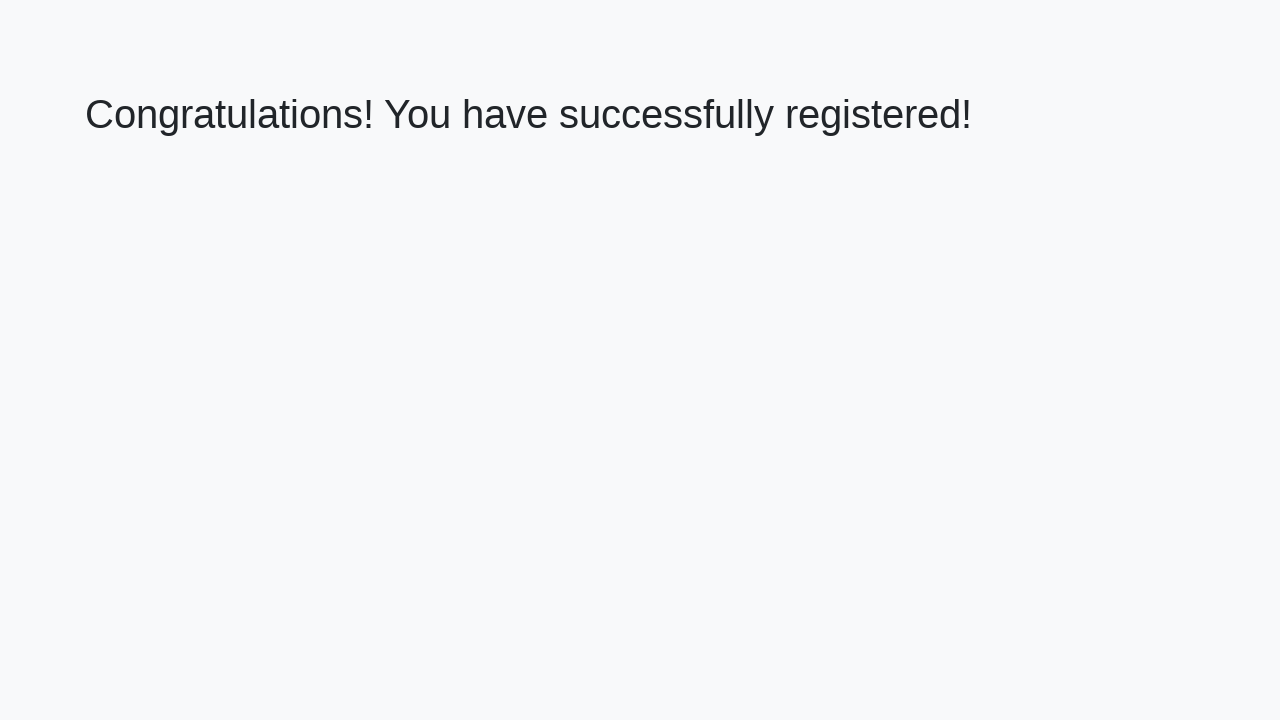